Tests clicking a button with a dynamic ID on the UI Testing Playground site to verify handling of elements with changing identifiers

Starting URL: http://uitestingplayground.com/dynamicid

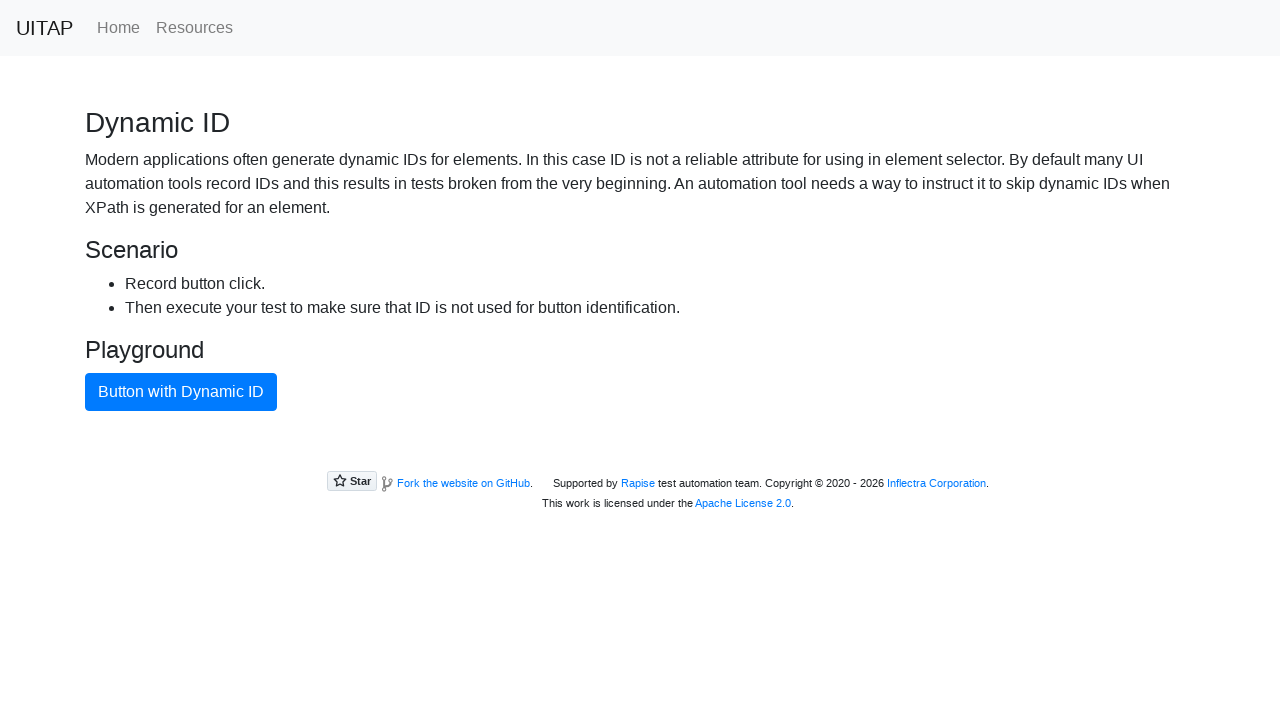

Navigated to UI Testing Playground dynamic ID test page
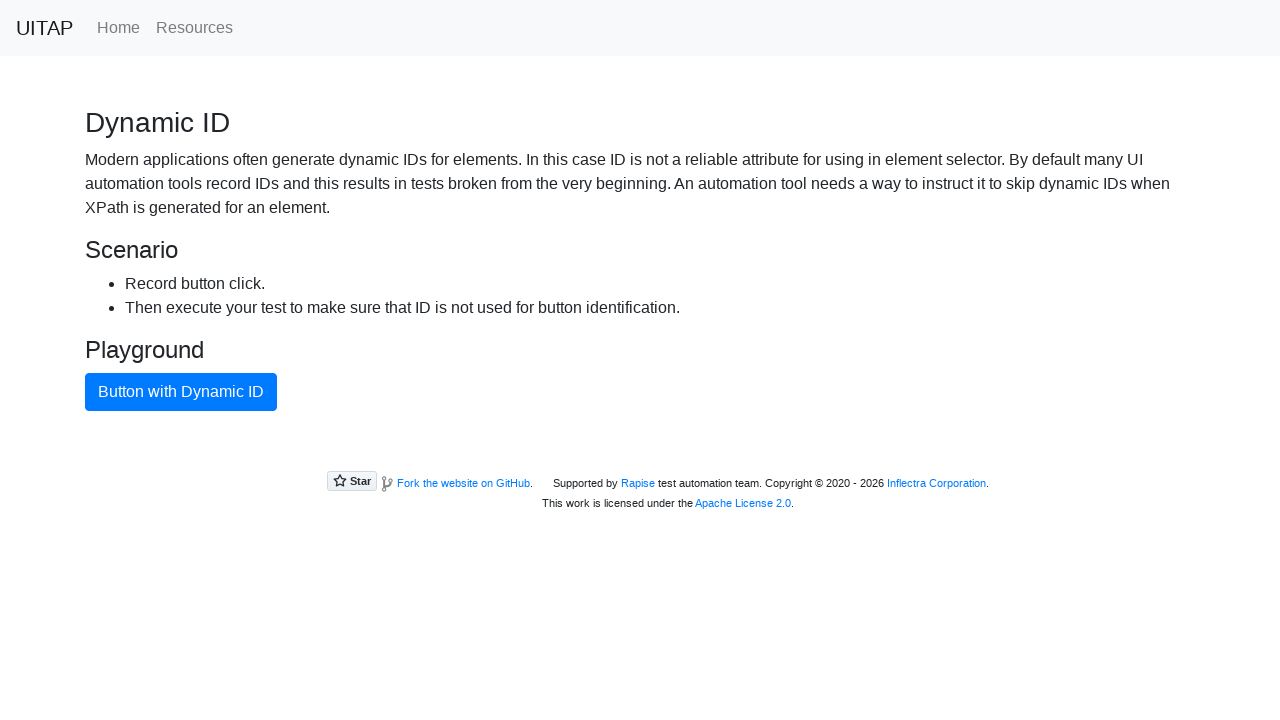

Clicked button with dynamic ID using class selector at (181, 392) on button.btn.btn-primary
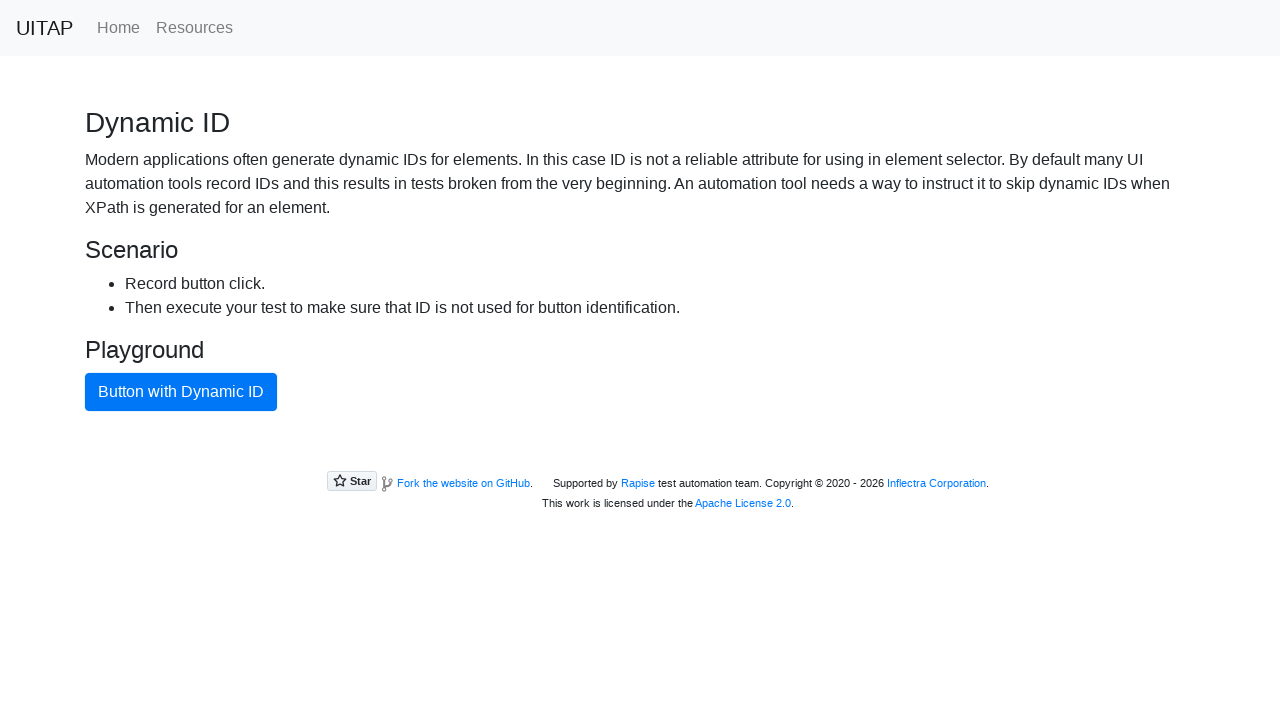

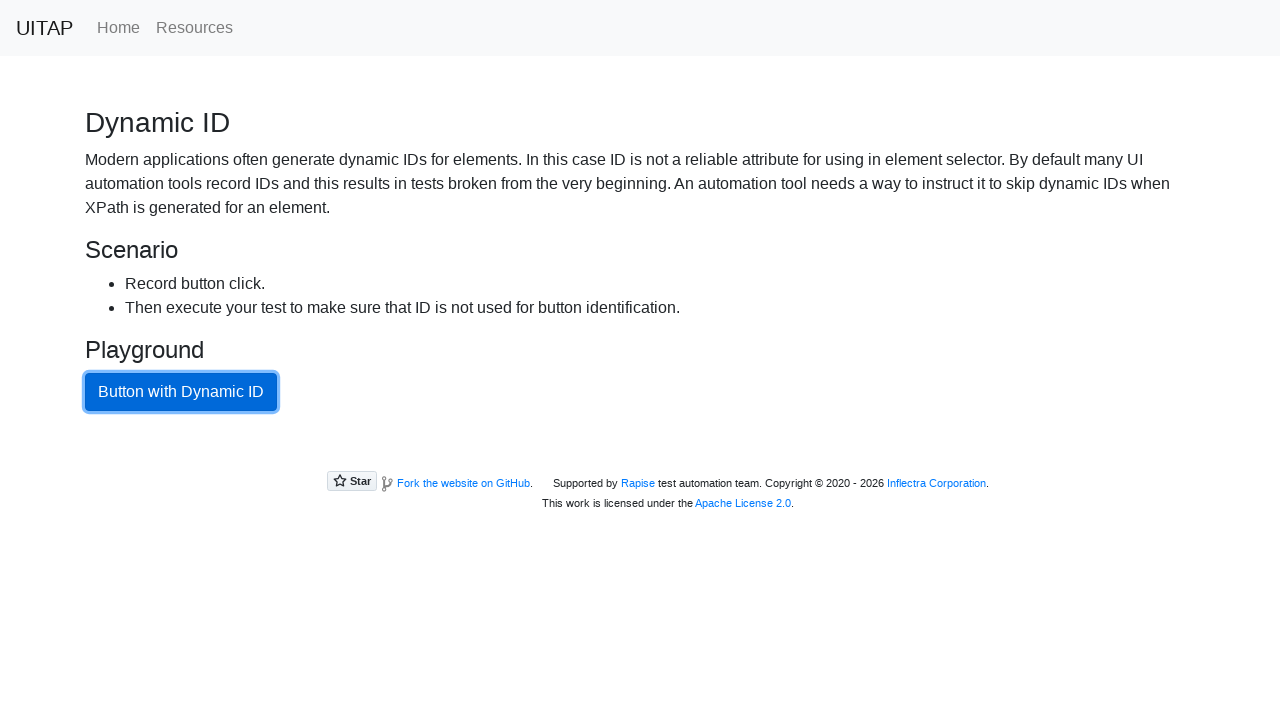